Completes a multi-step puzzle challenge by solving riddles, comparing merchant values, and submitting answers

Starting URL: https://techstepacademy.com/trial-of-the-stones

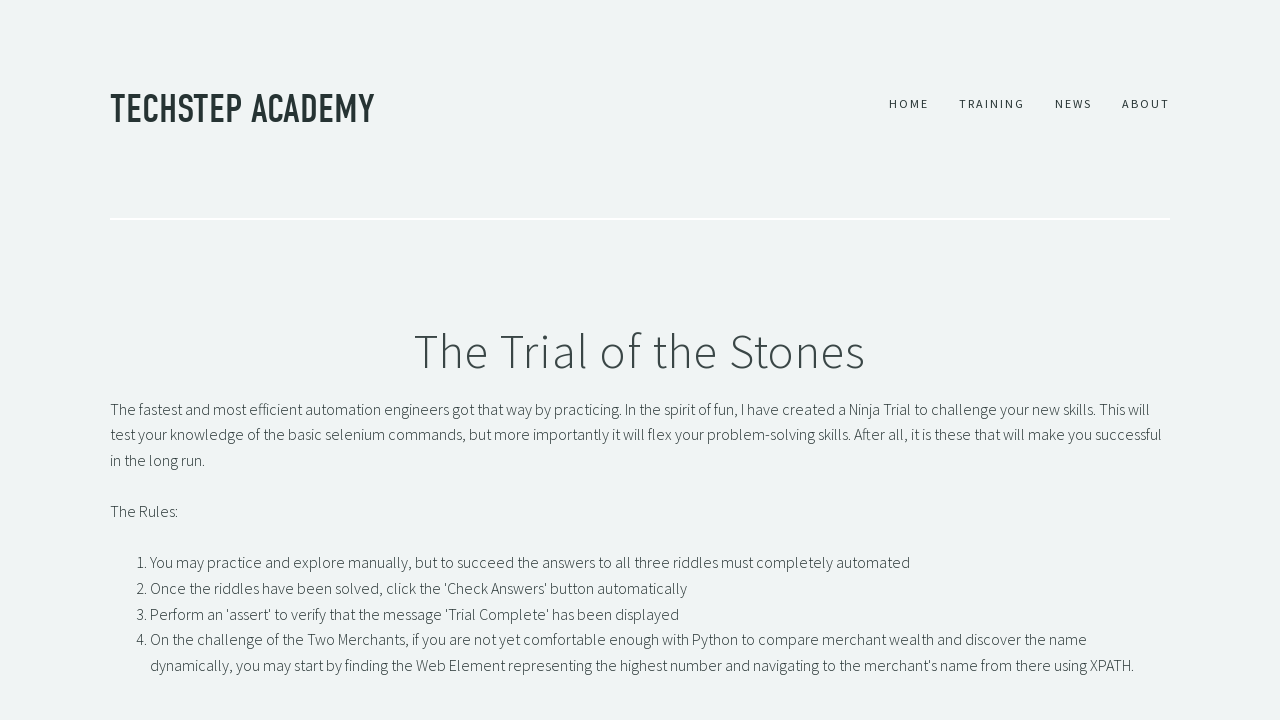

Retrieved answer from first riddle banner
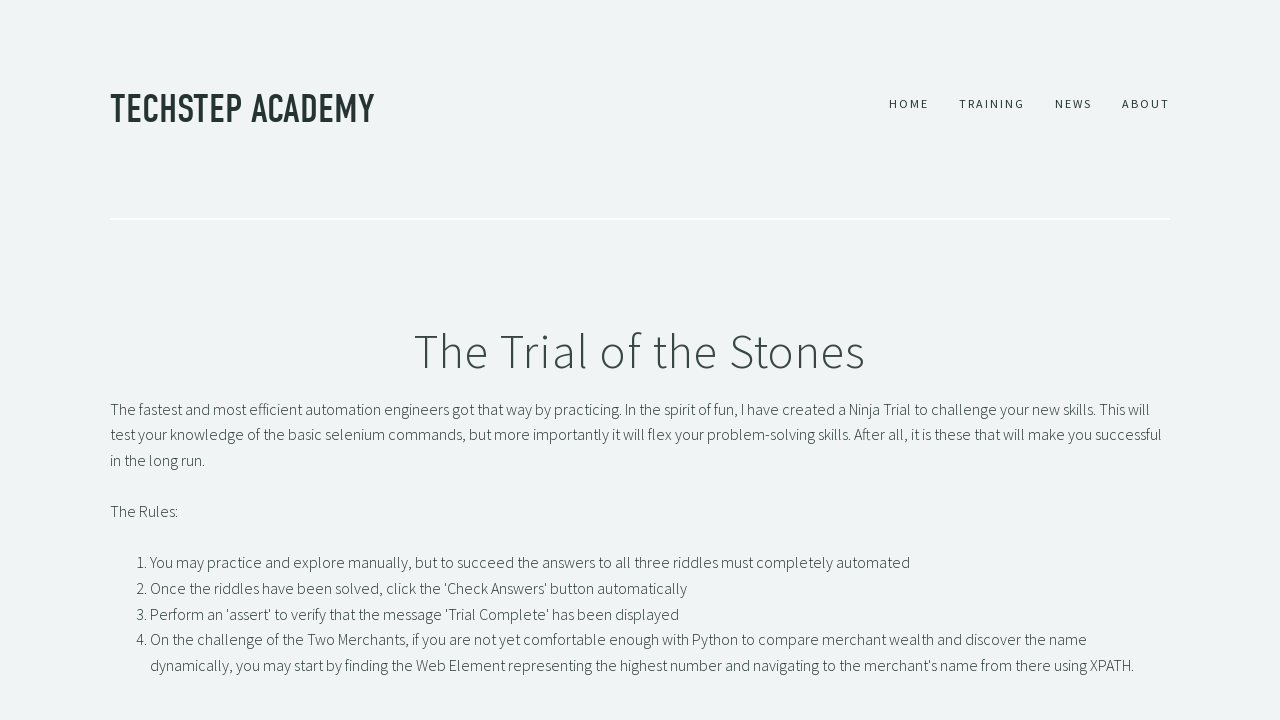

Filled Riddle of Stone input with 'rock' on input[id='r1Input']
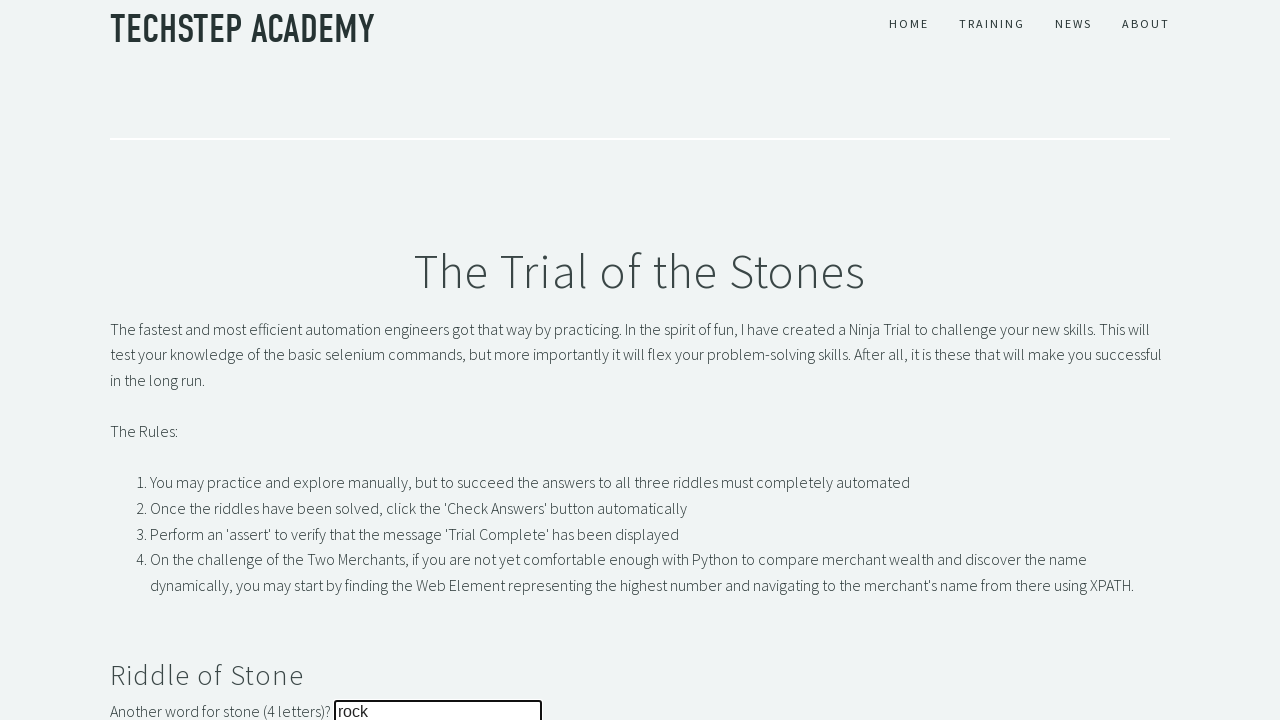

Submitted Riddle of Stone answer at (145, 360) on button[id='r1Btn']
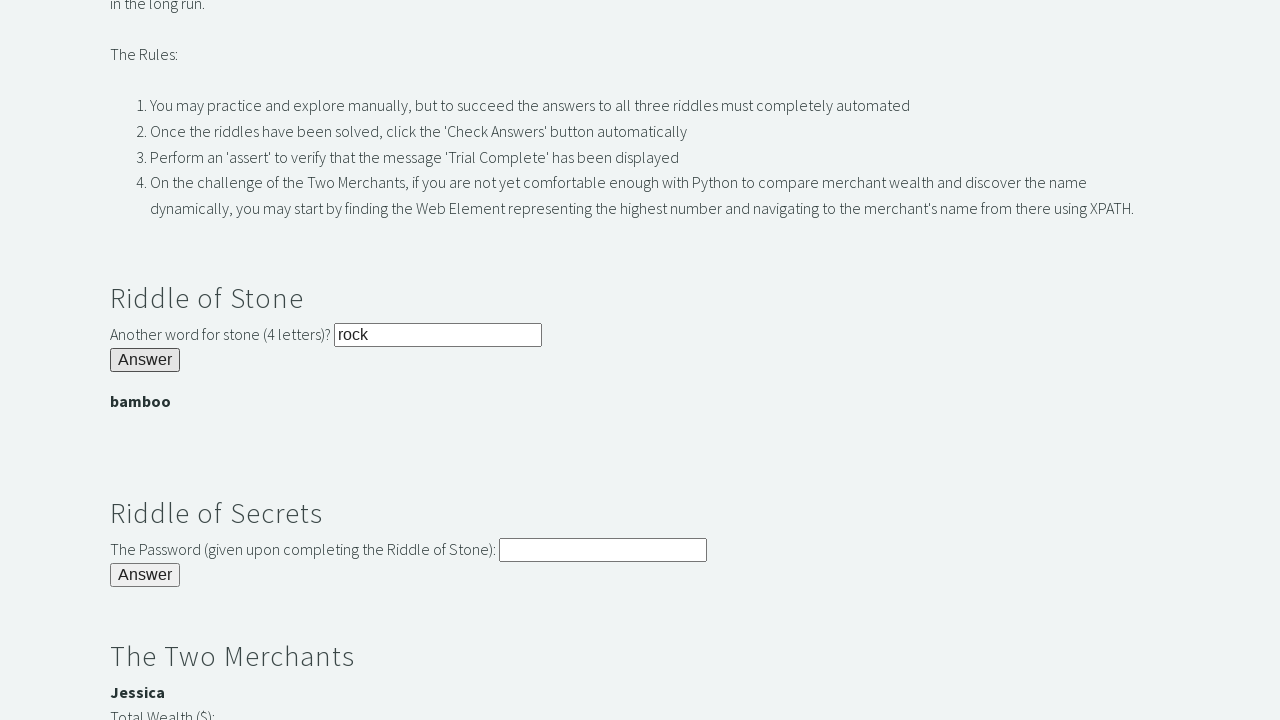

Filled Riddle of Secrets input with first riddle answer on input[id='r2Input']
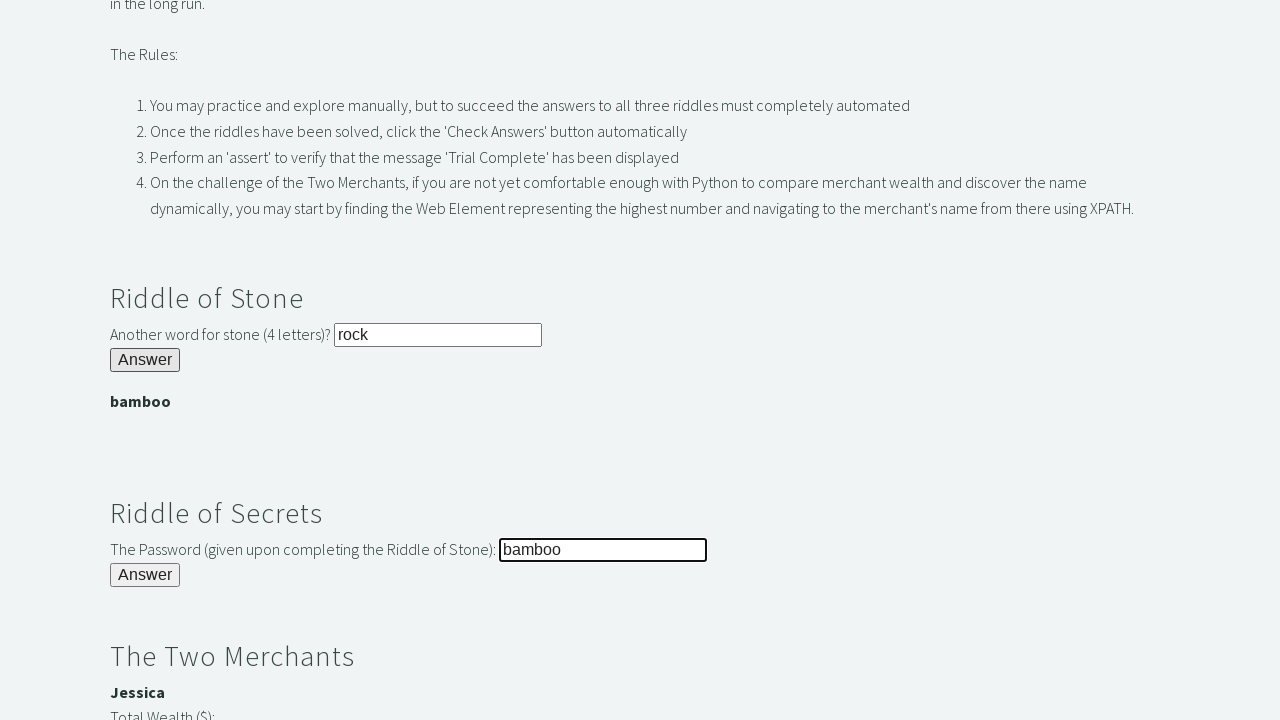

Submitted Riddle of Secrets answer at (145, 575) on button[id='r2Butn']
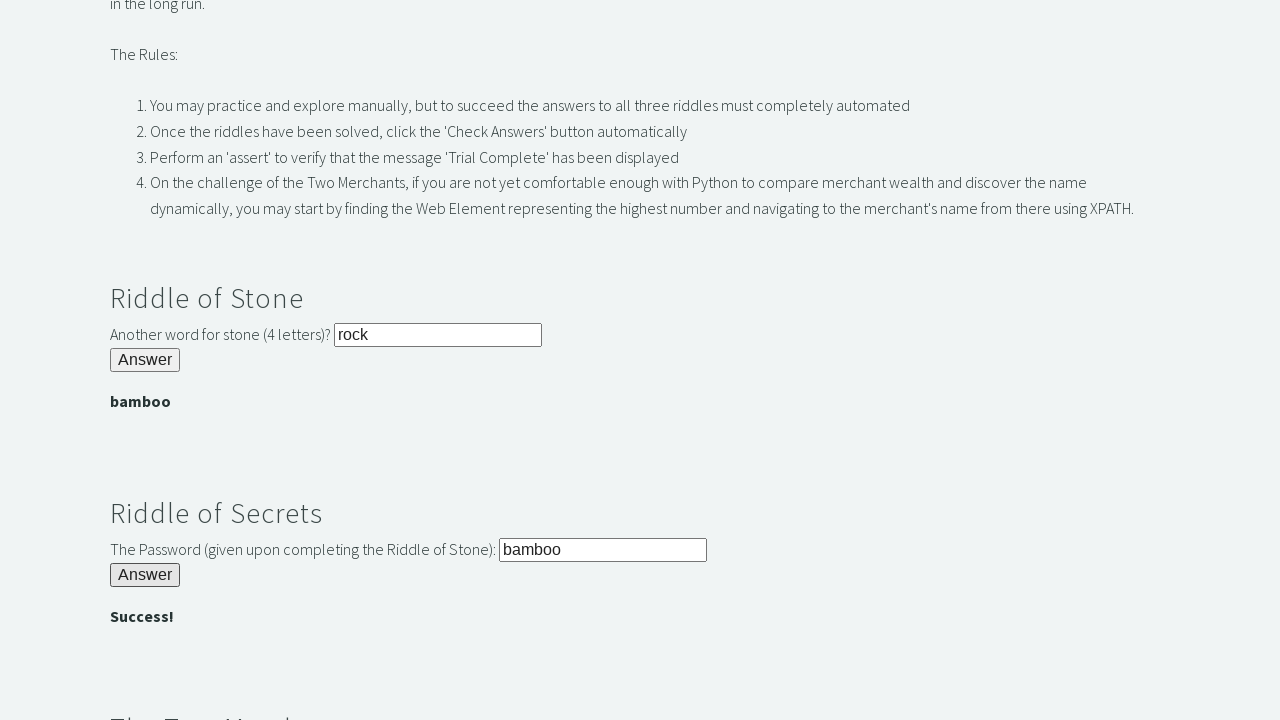

Retrieved Jessica's merchant value
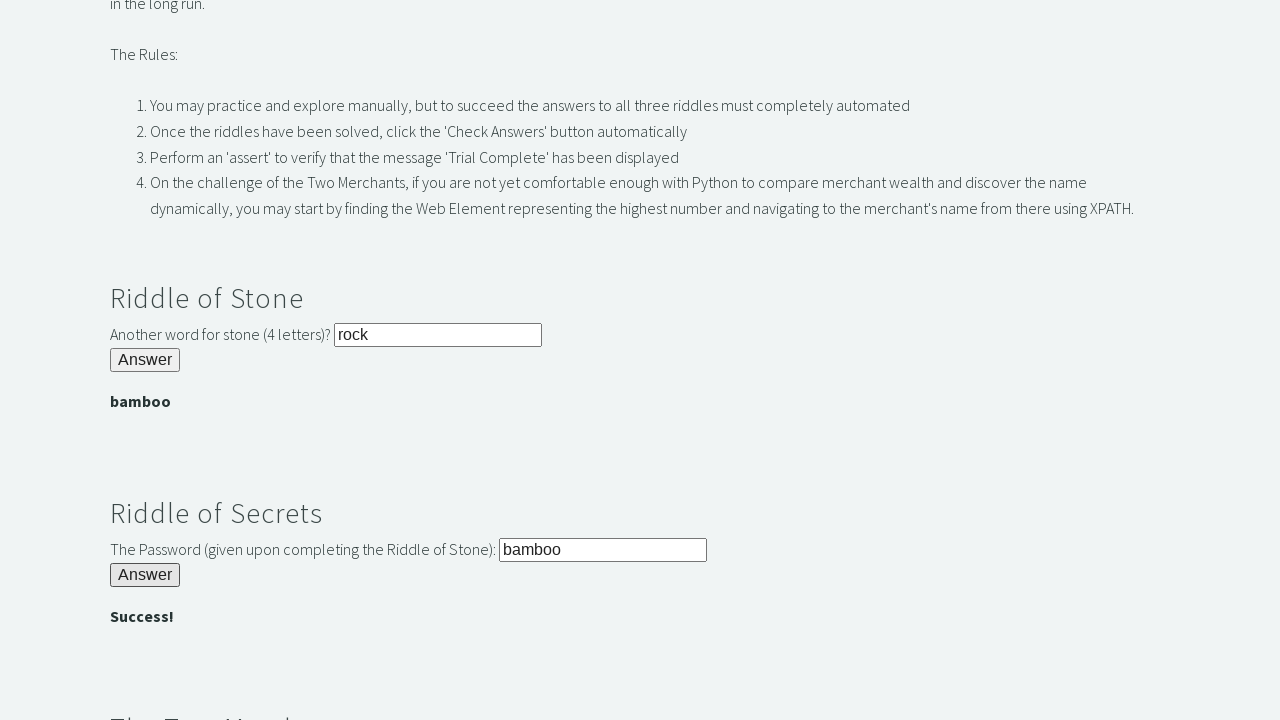

Retrieved Bernard's merchant value
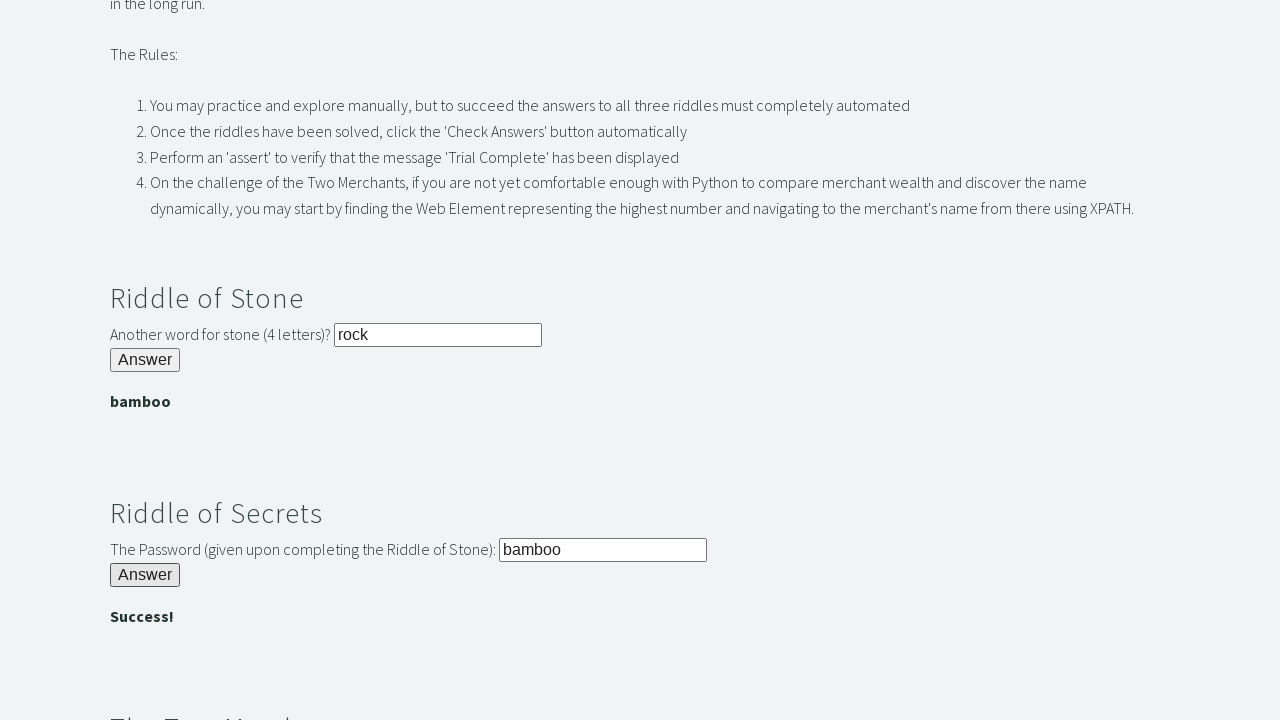

Retrieved Jessica's merchant name
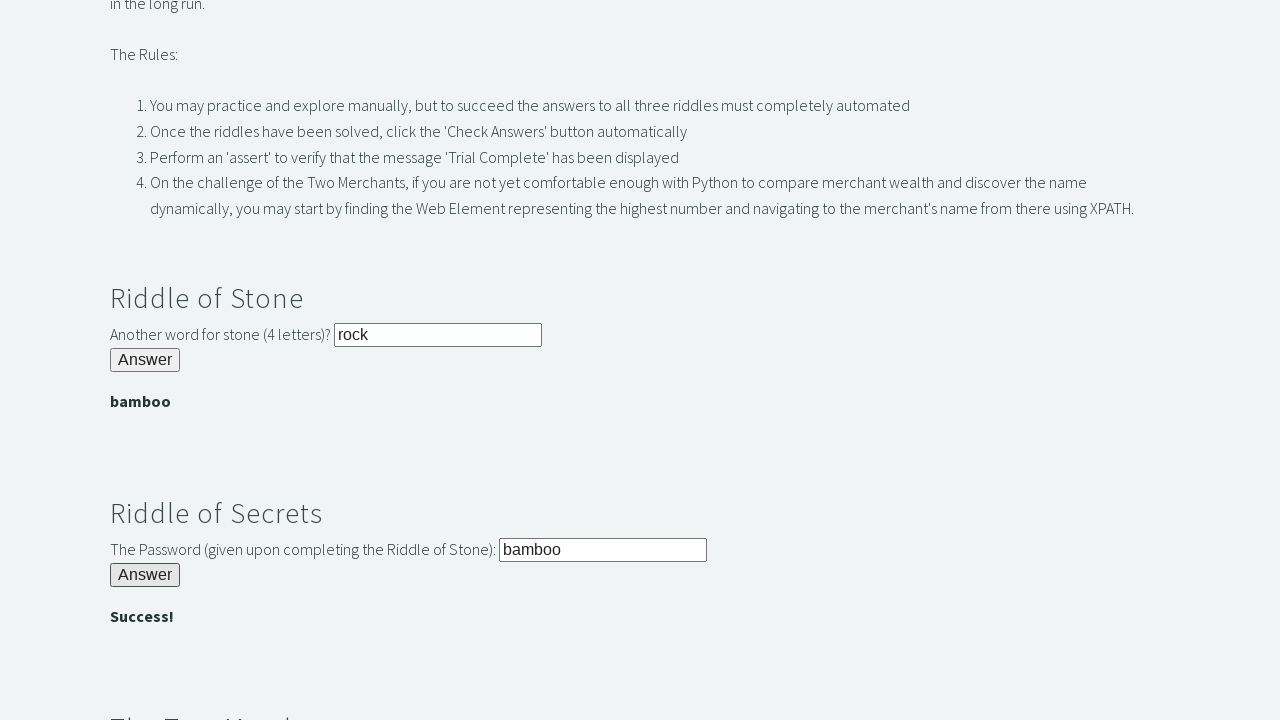

Retrieved Bernard's merchant name
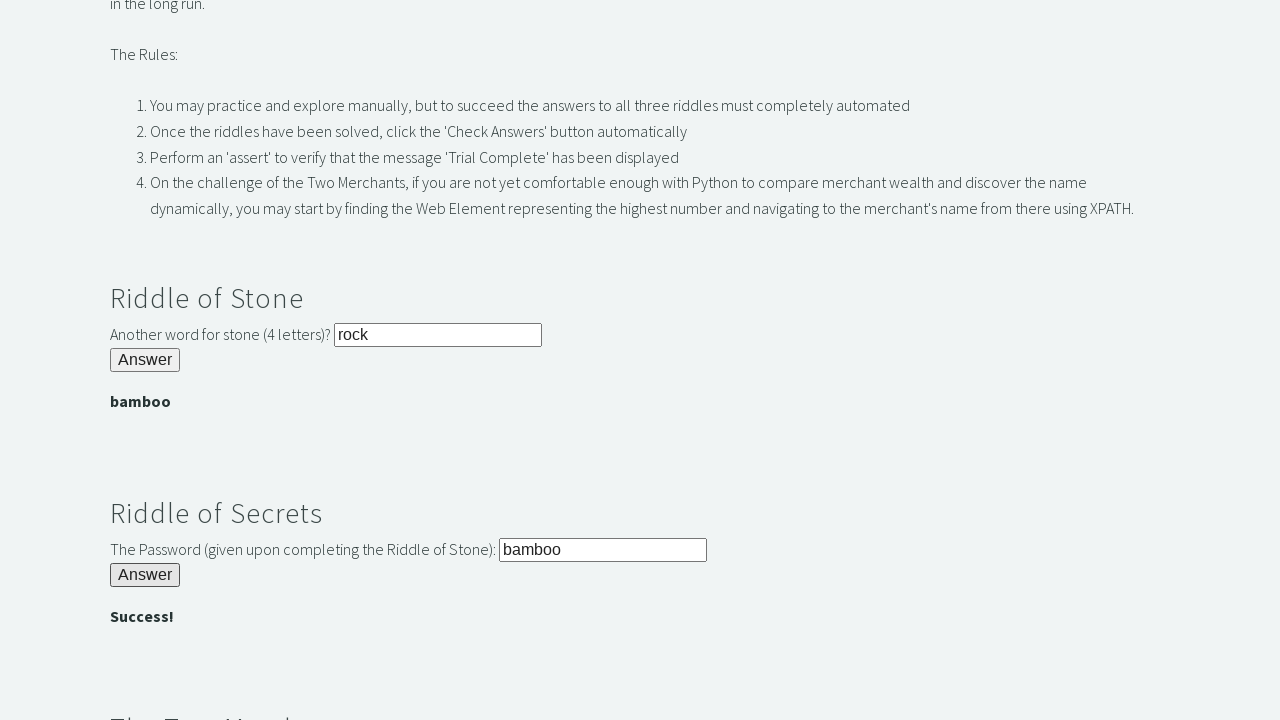

Determined wealthiest merchant: Jessica
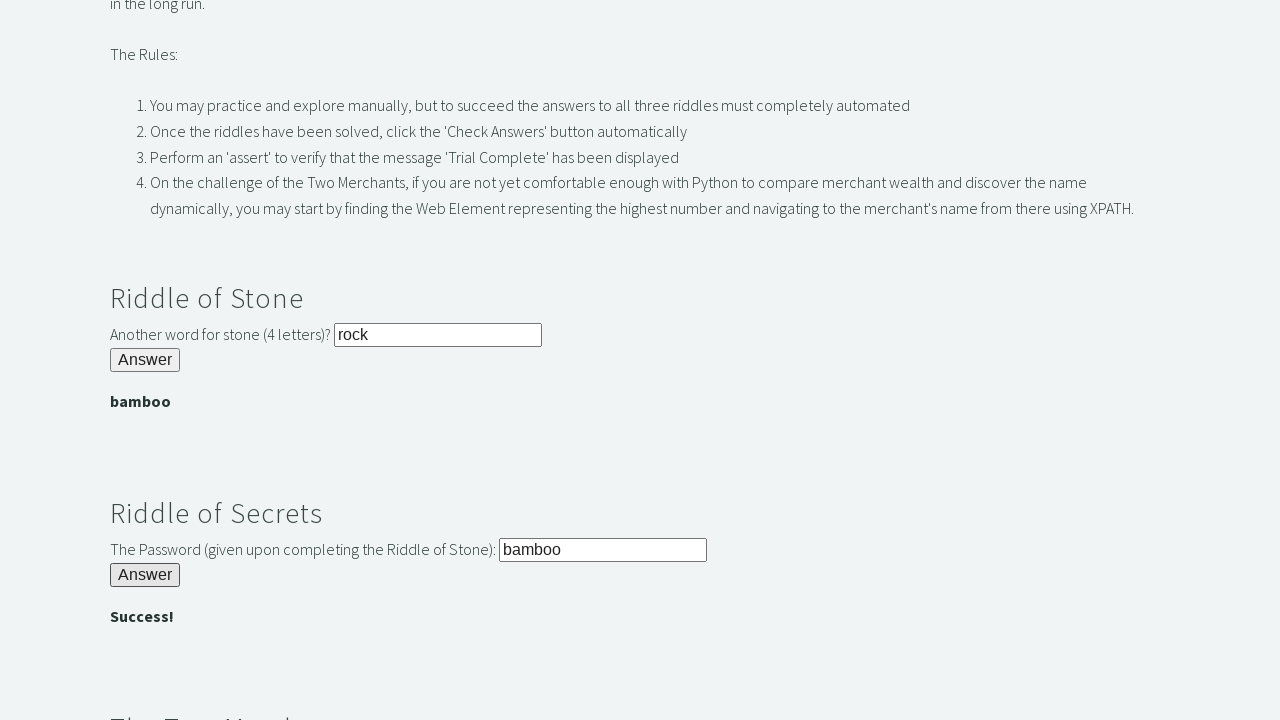

Filled merchant comparison input with 'Jessica' on input[id='r3Input']
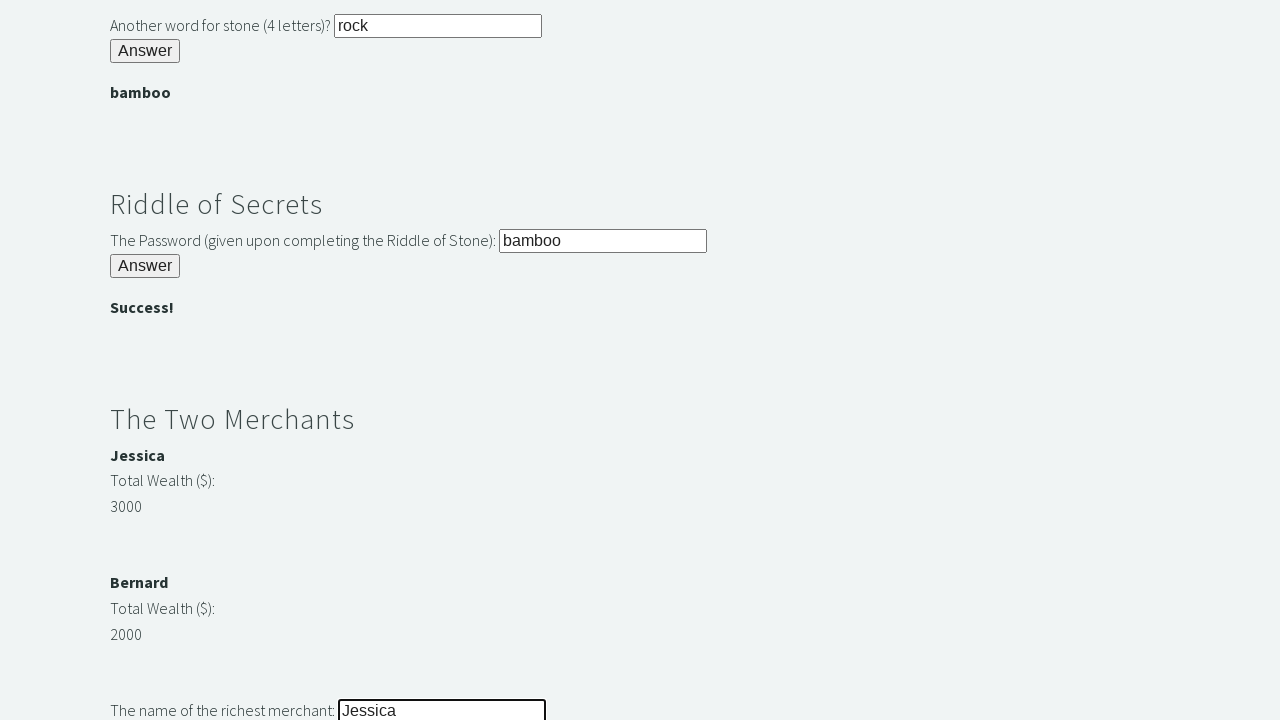

Submitted merchant comparison answer at (145, 360) on button[id='r3Butn']
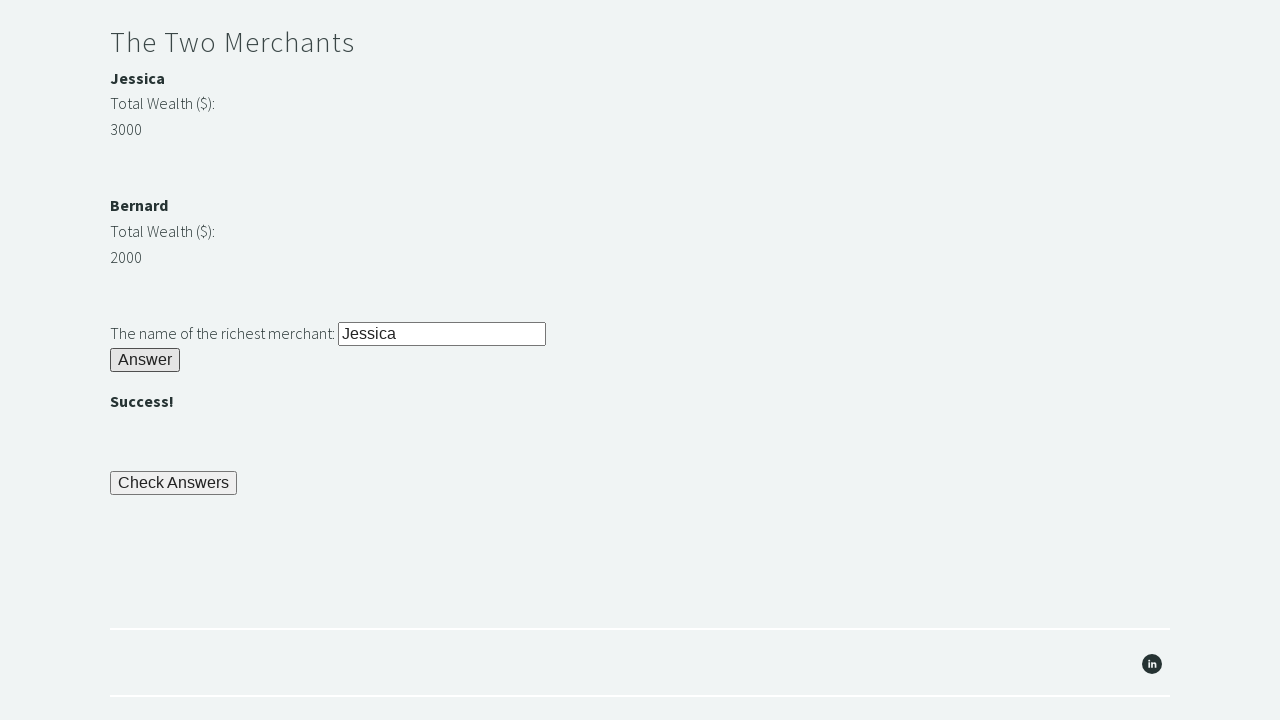

Clicked button to check all answers at (174, 483) on button[id='checkButn']
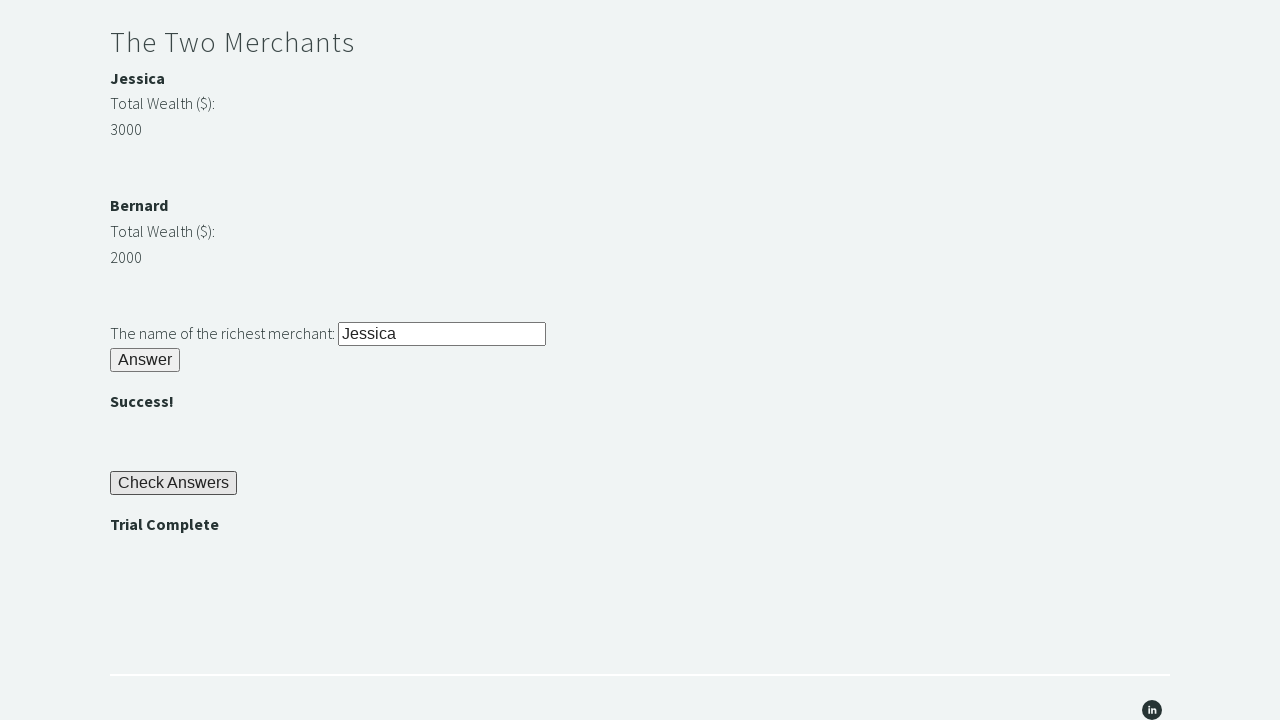

Trial completion banner appeared - puzzle challenge completed successfully
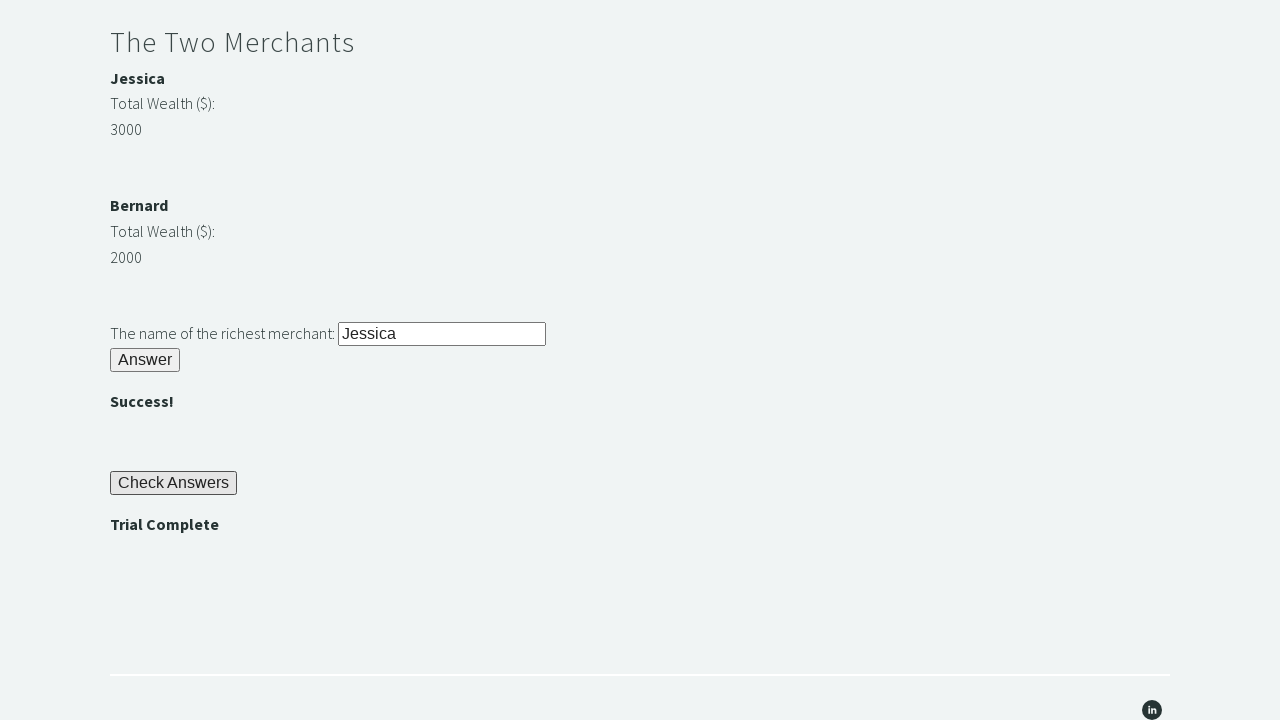

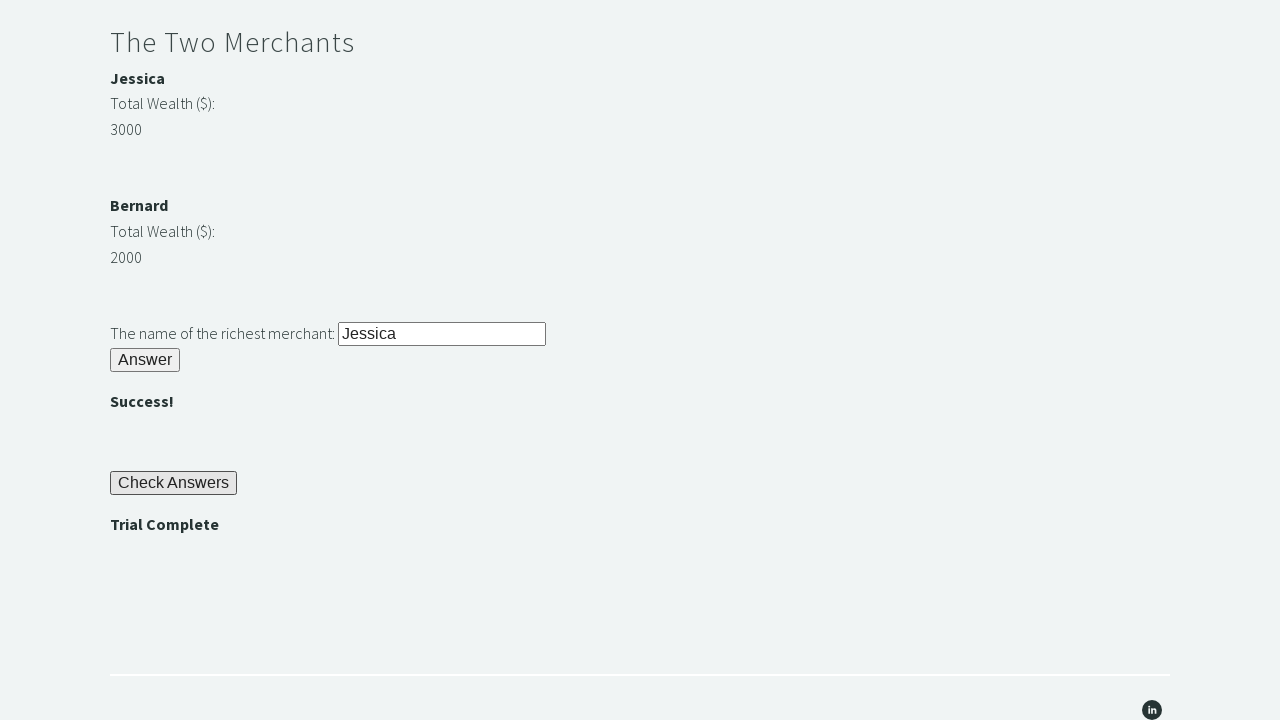